Navigates to a file download demo page and clicks the download button

Starting URL: https://demo.automationtesting.in/FileDownload.html

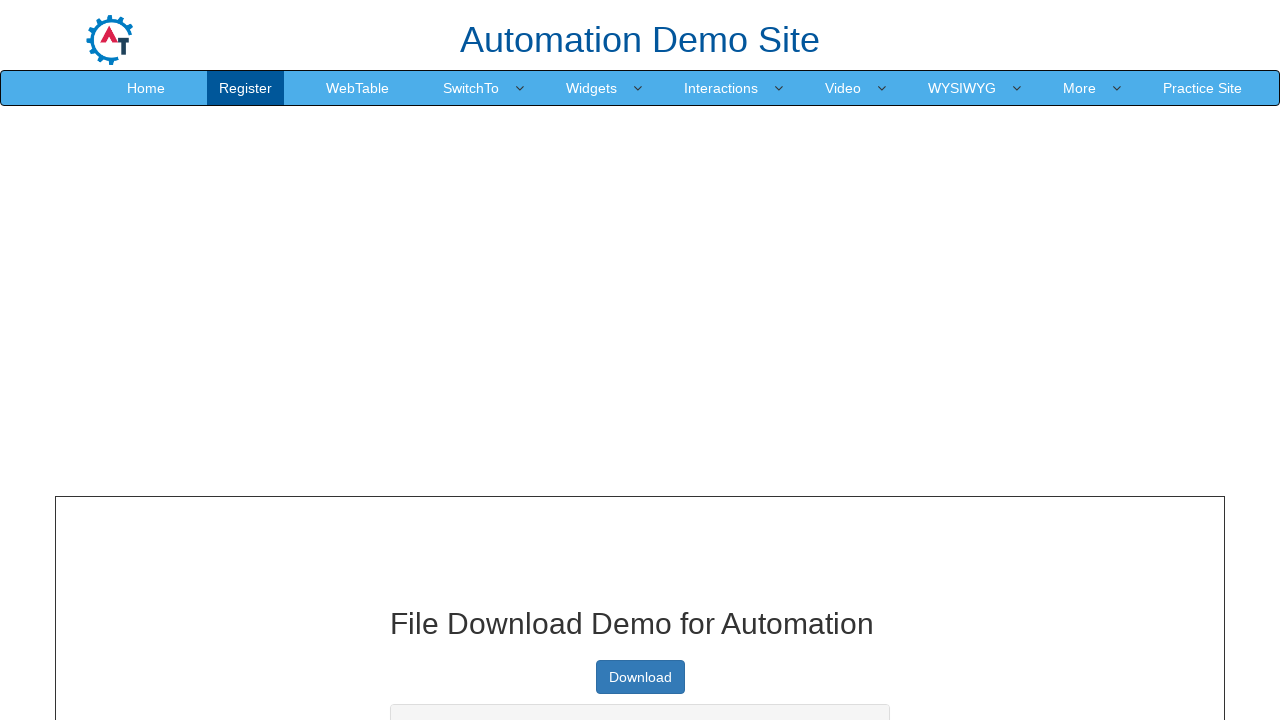

Navigated to file download demo page
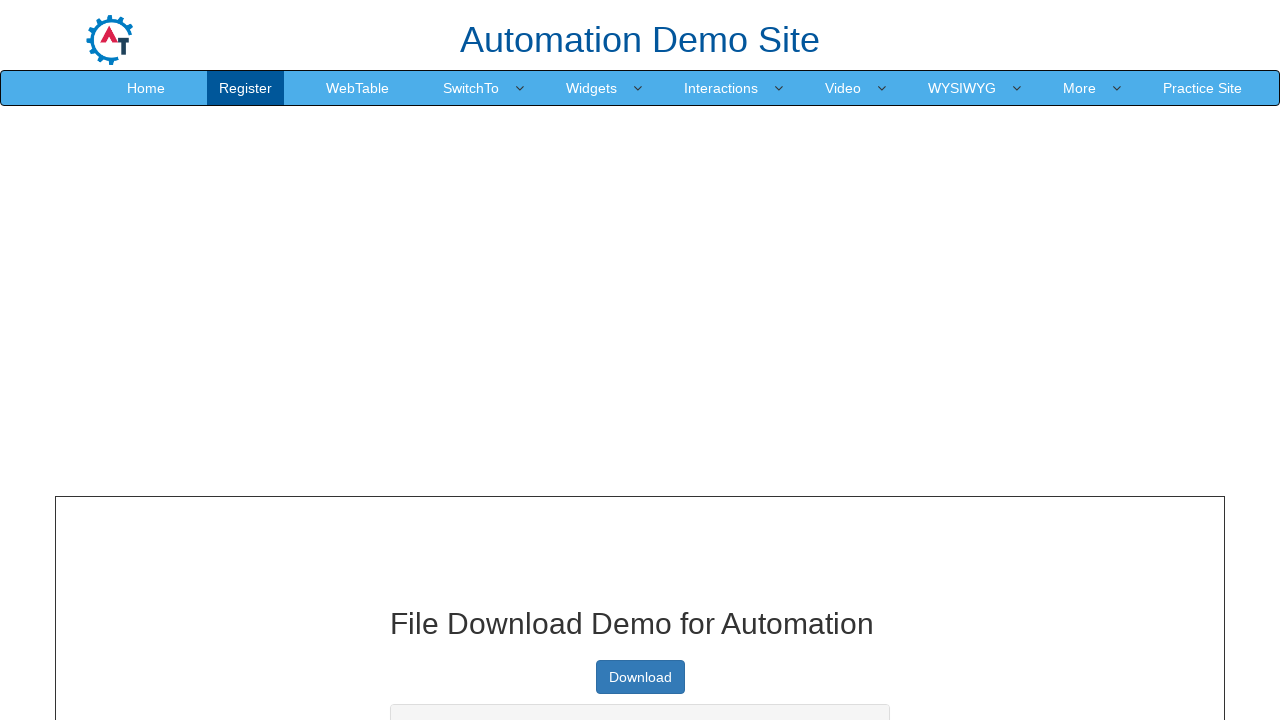

Clicked the download button at (640, 677) on xpath=//a[@type='button']
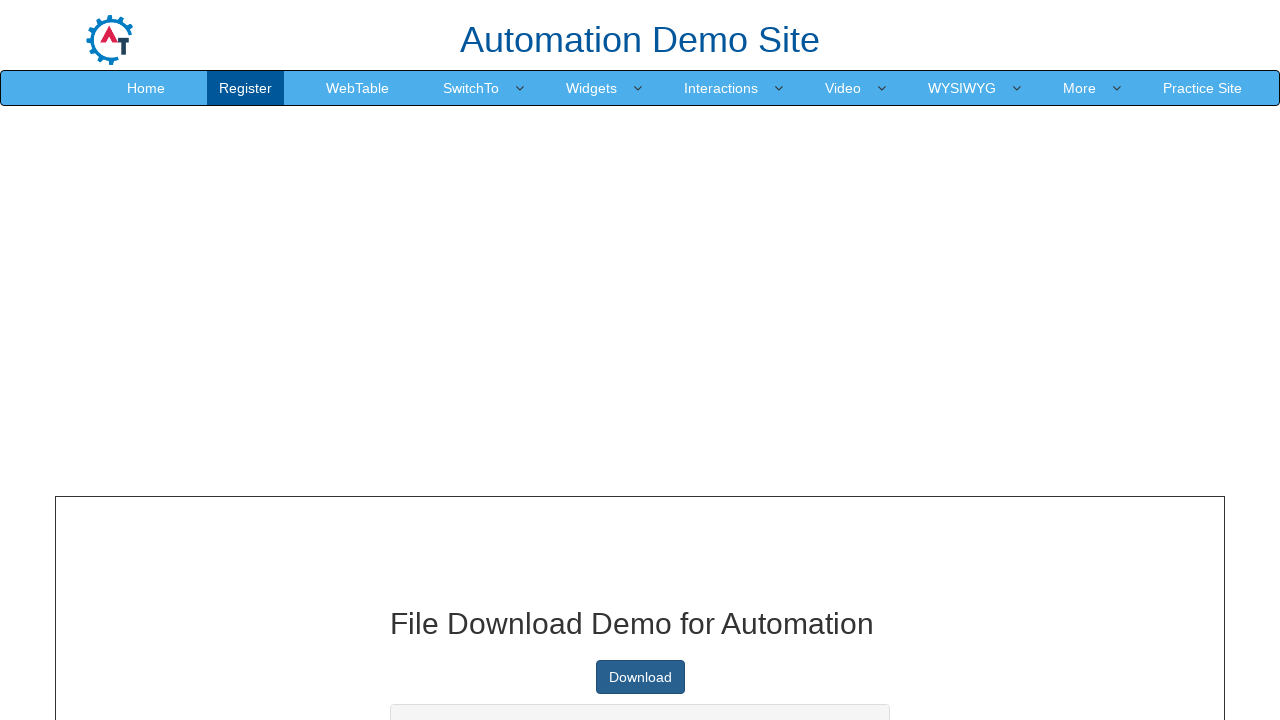

Waited 5 seconds for download to complete
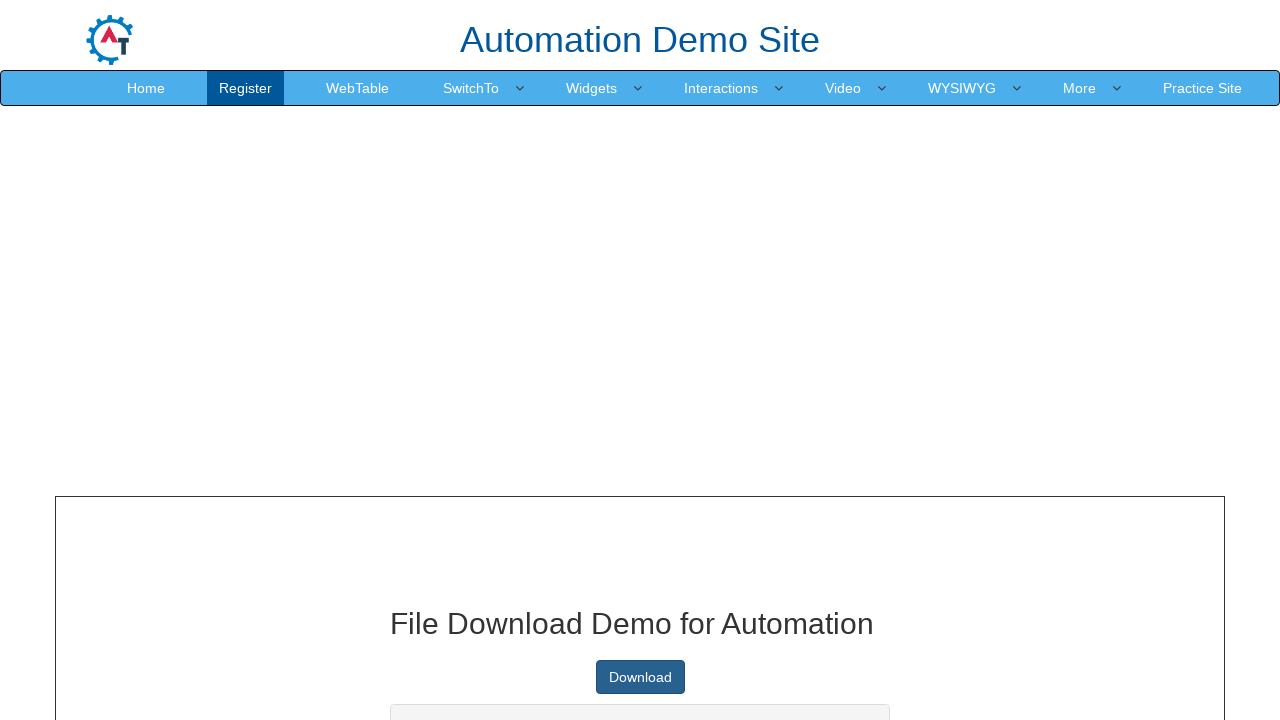

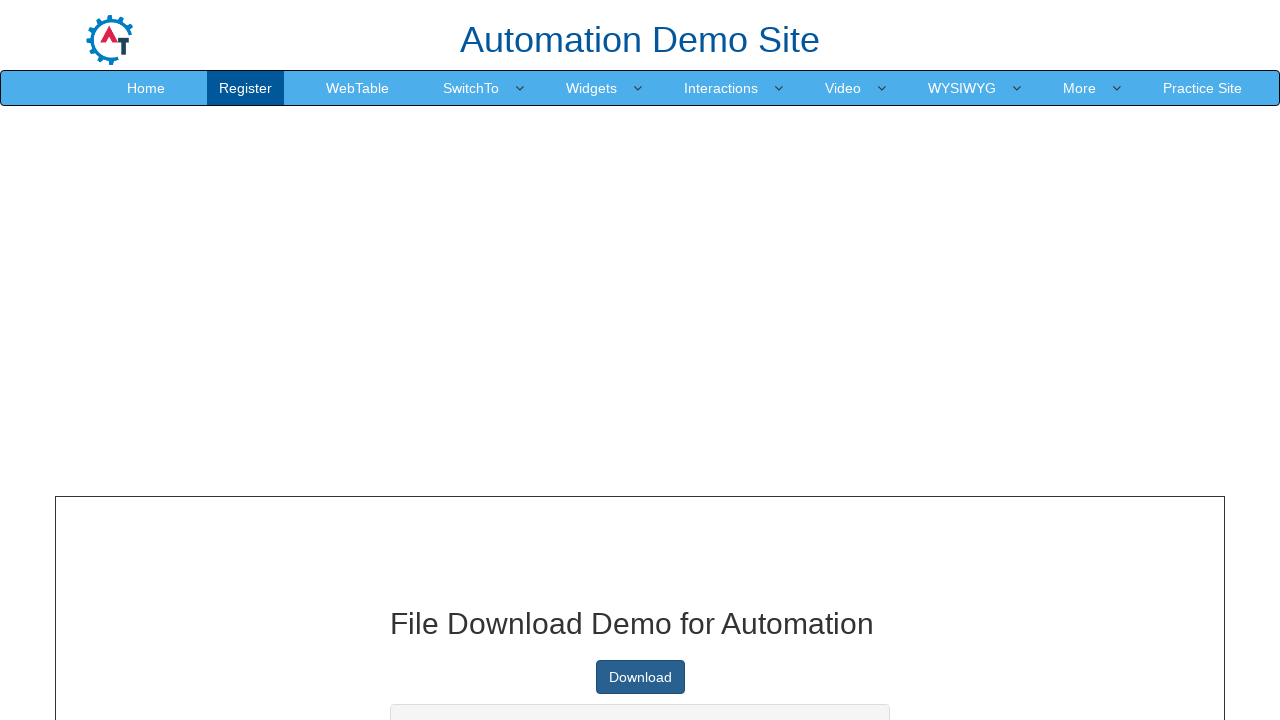